Navigates to Oracle Java documentation page, clicks the "Cloud" link in the sidebar, and verifies that the Cloud Infrastructure page content is displayed.

Starting URL: https://docs.oracle.com/en/java

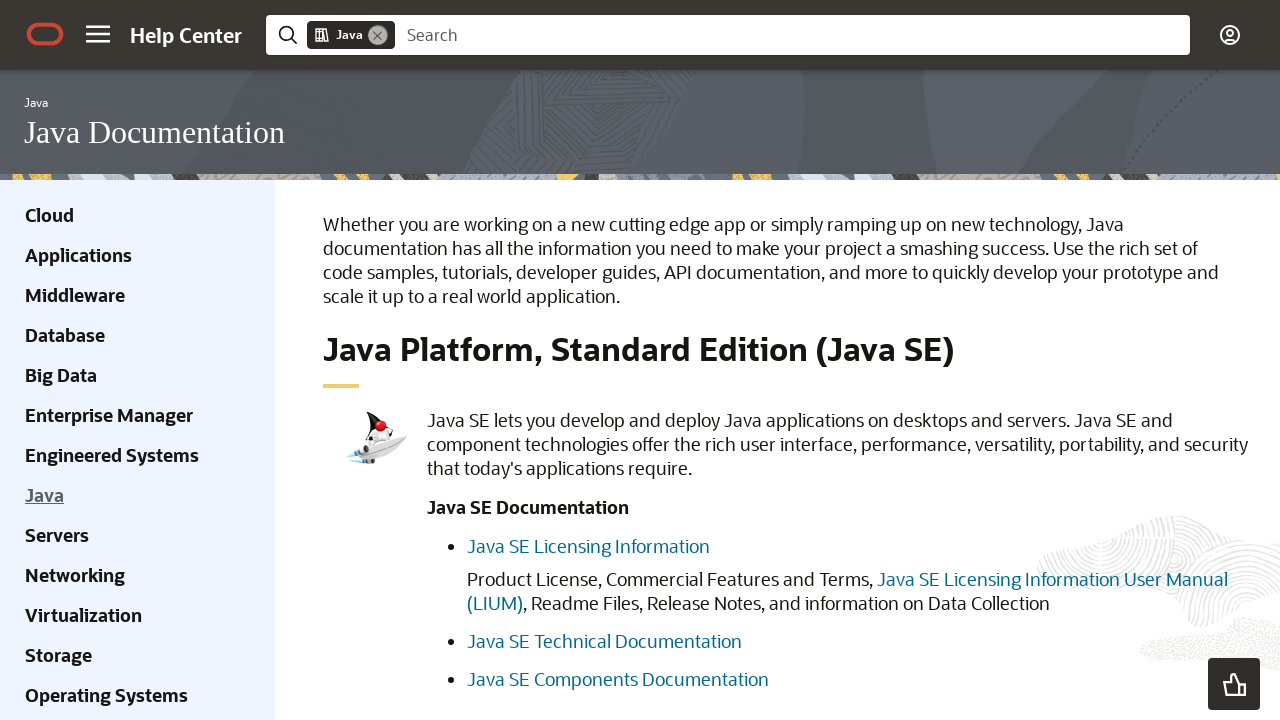

Navigated to Oracle Java documentation page
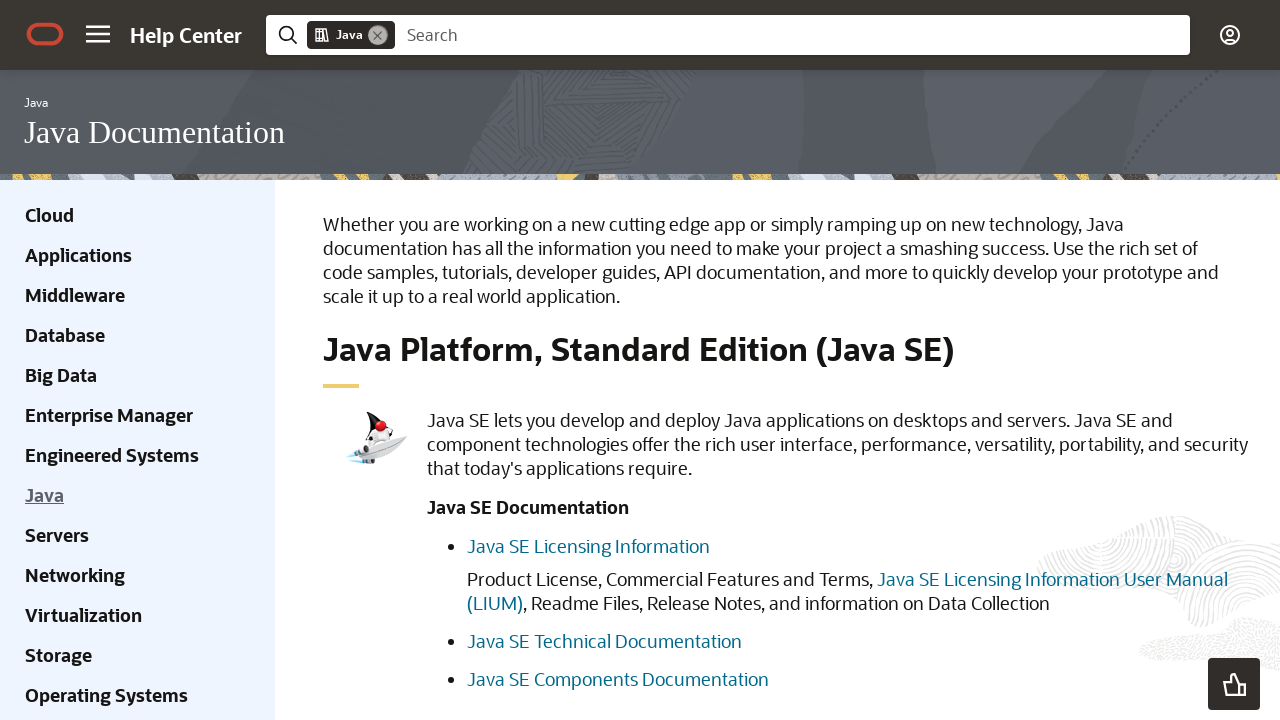

Clicked the 'Cloud' link in the sidebar at (50, 215) on xpath=//div[@class='ohc-sidebar hidden-xs']//a[contains(text(), 'Cloud')]
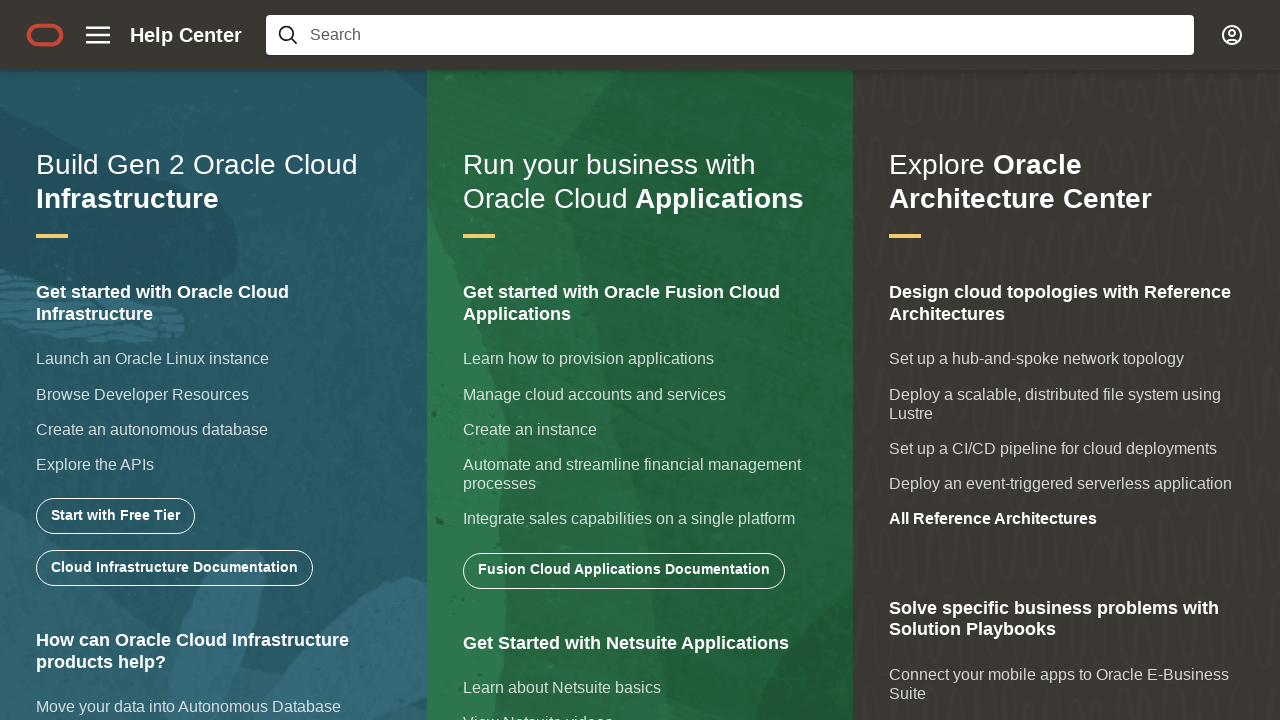

Cloud Infrastructure heading became visible
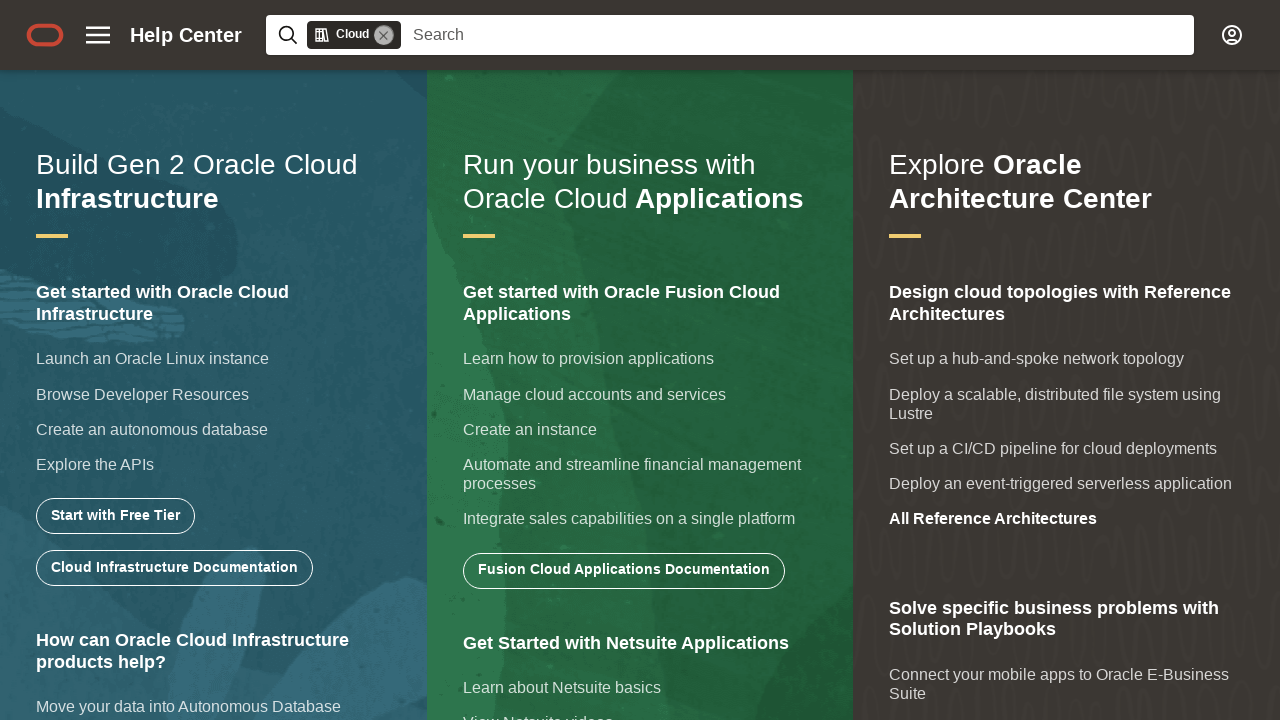

Verified Cloud Infrastructure page content is displayed
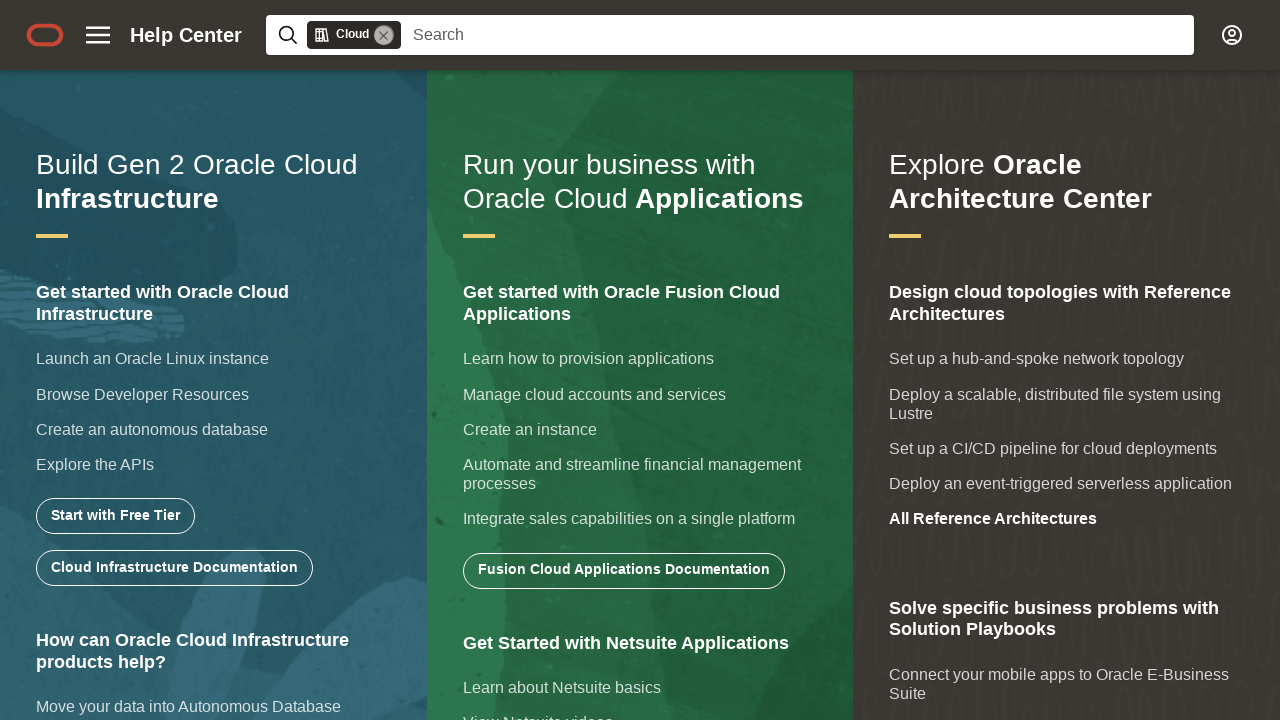

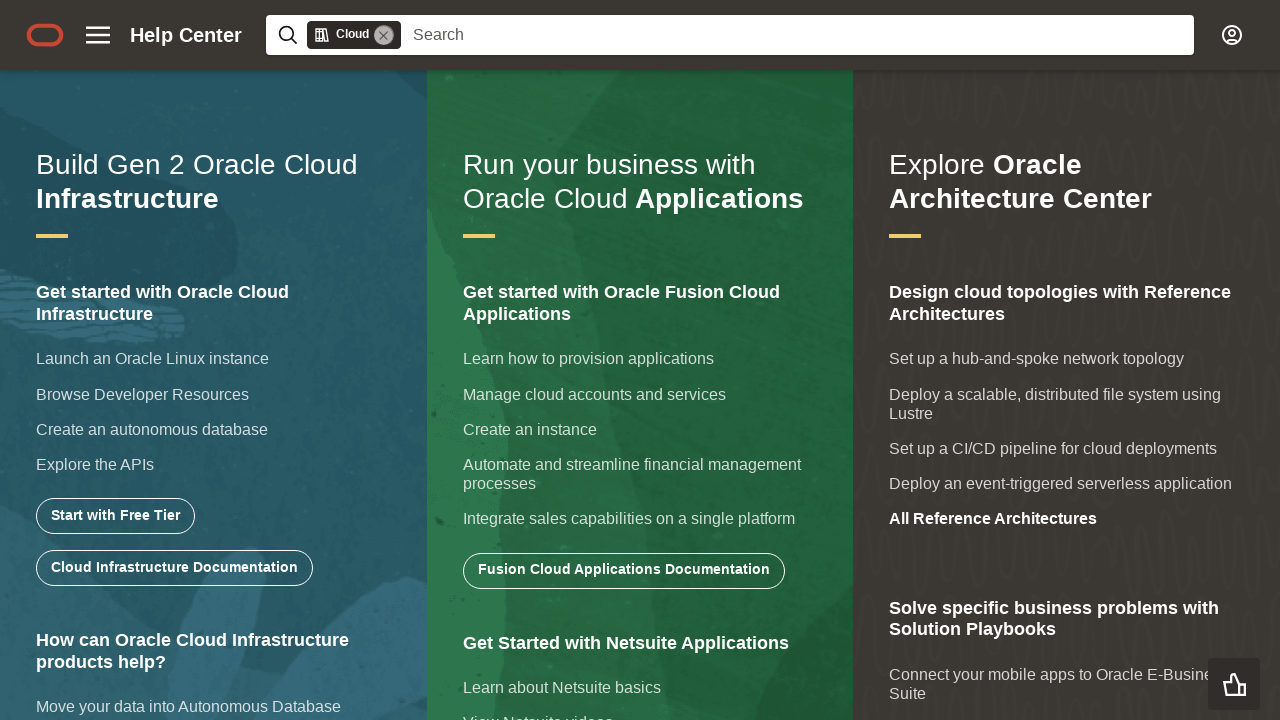